Tests form filling functionality on DemoQA practice form by entering first name, last name, and selecting gender

Starting URL: https://demoqa.com/automation-practice-form

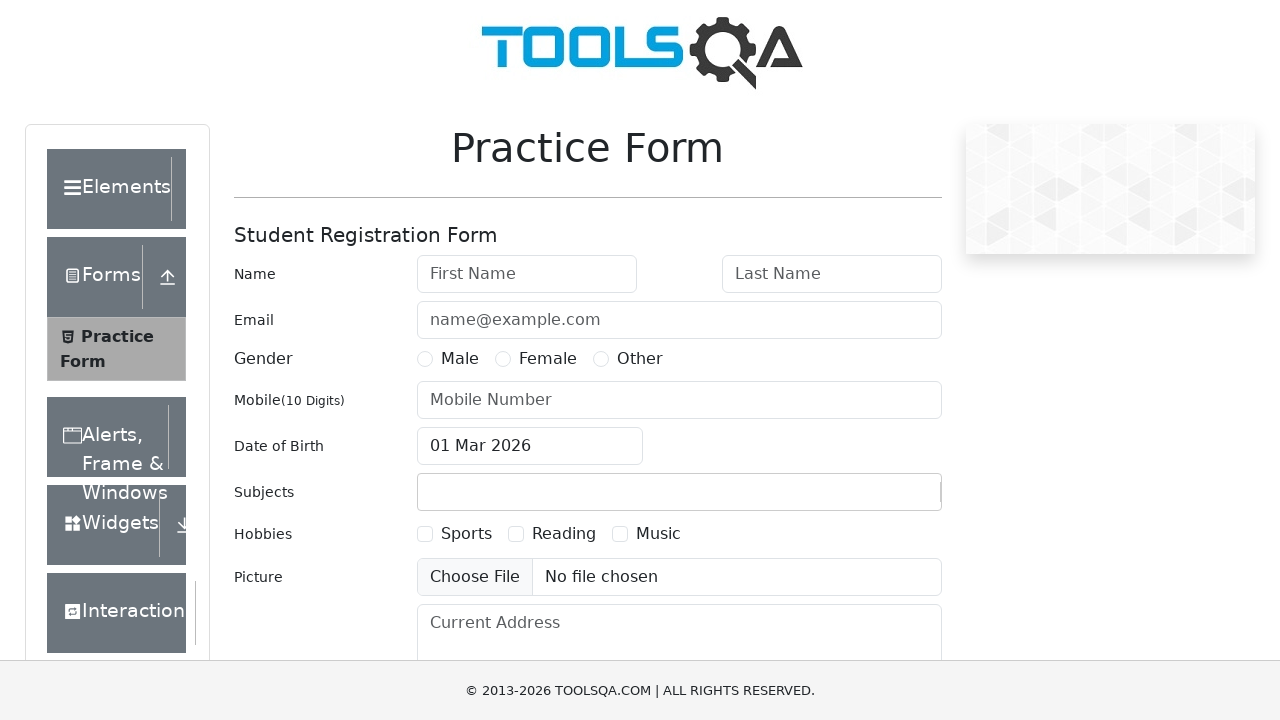

Filled first name field with 'Luna' on #firstName
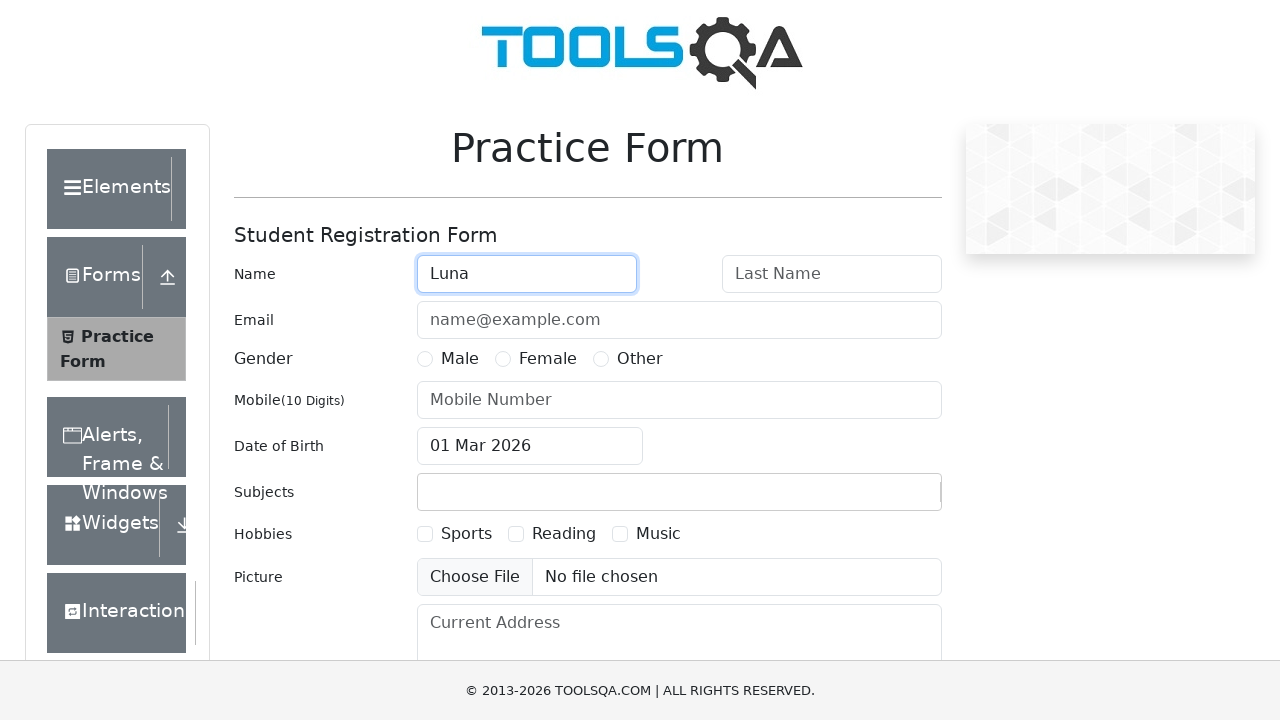

Filled last name field with 'De Laet' on #lastName
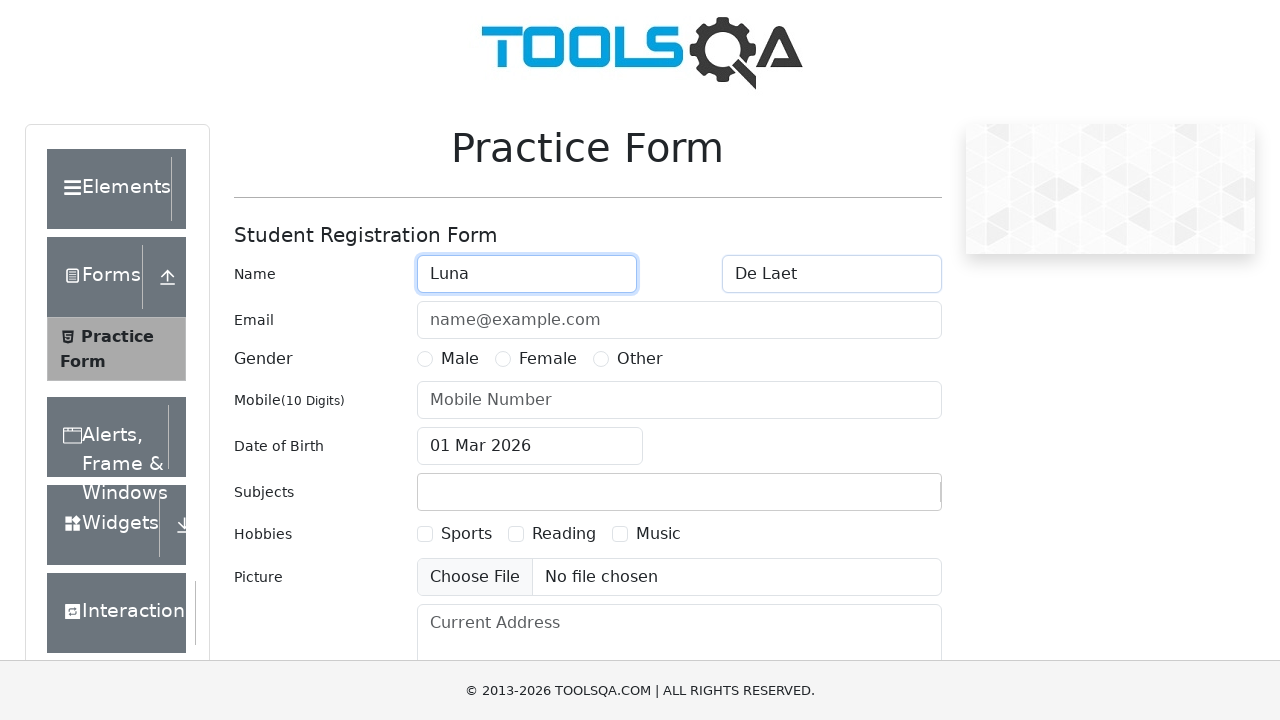

Selected female gender option at (548, 359) on label[for='gender-radio-2']
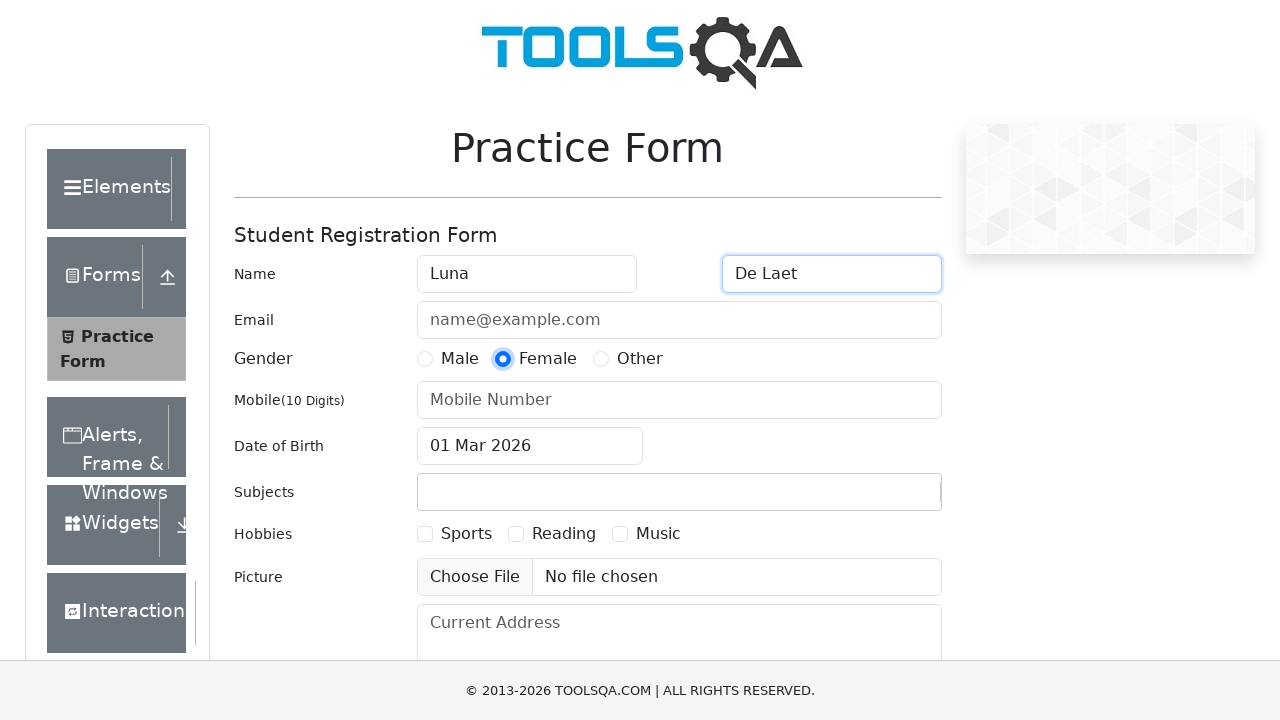

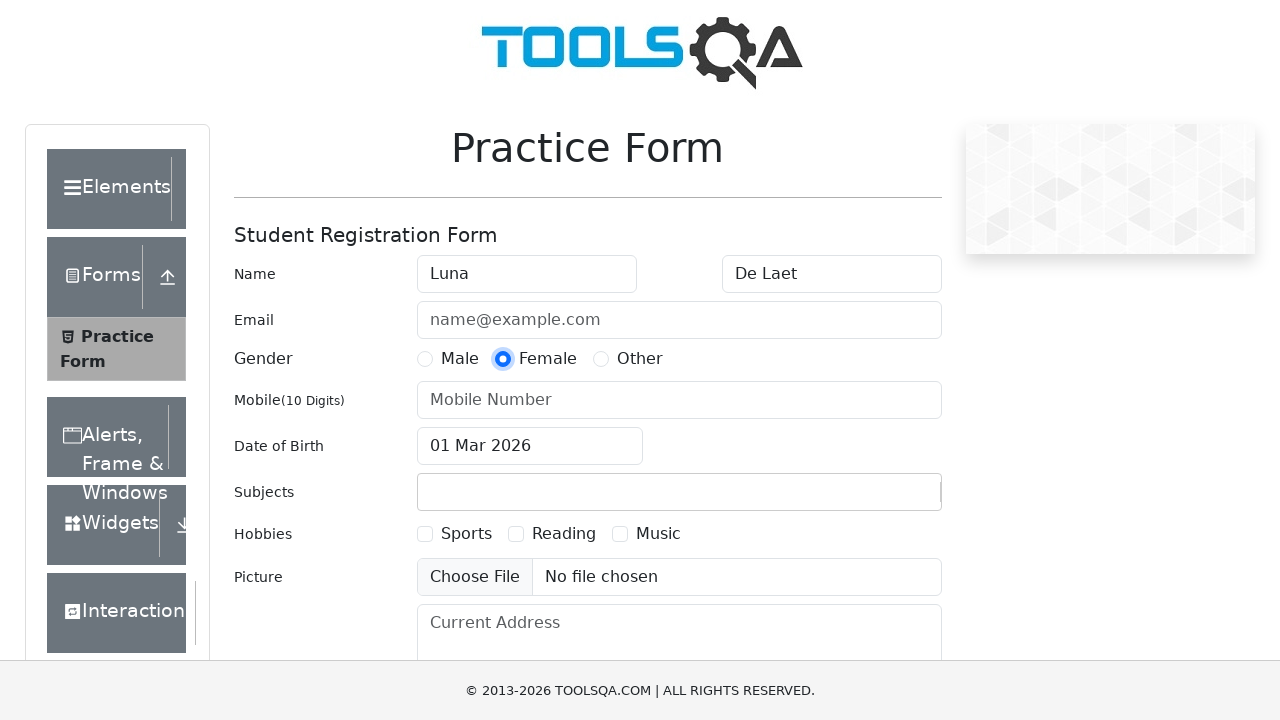